Tests that entered text is trimmed when editing a todo item

Starting URL: https://demo.playwright.dev/todomvc

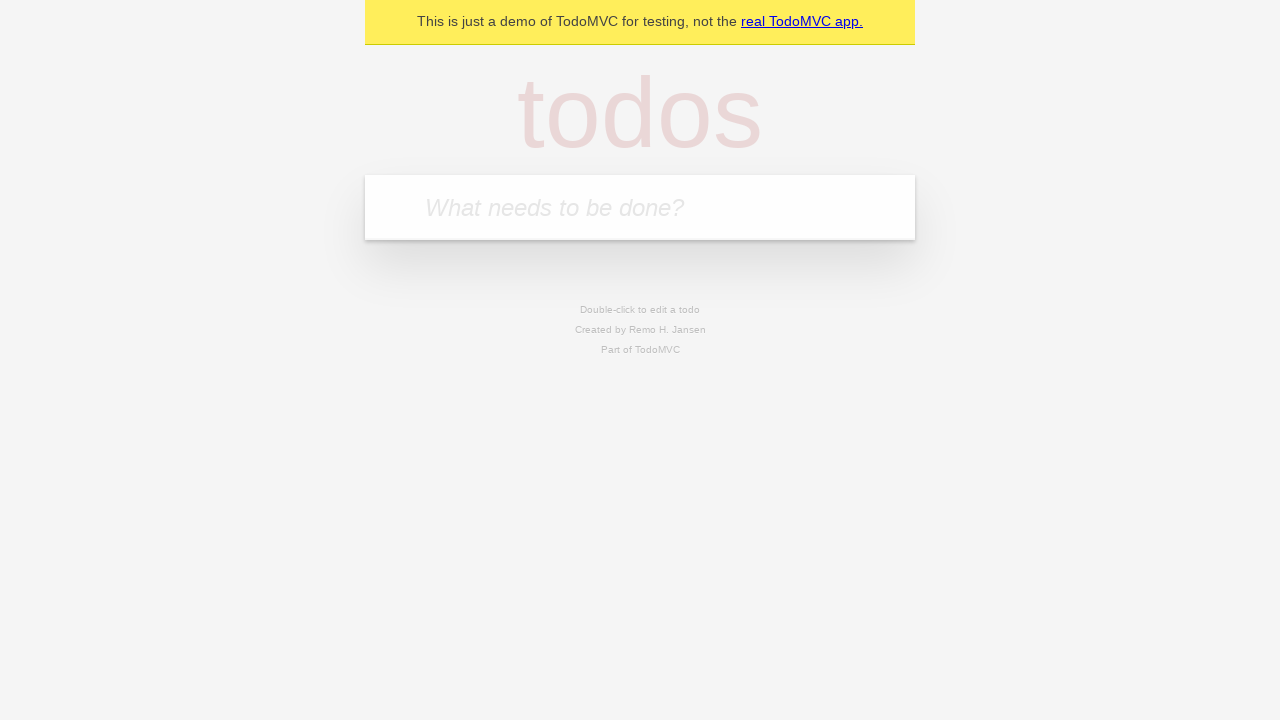

Filled todo input with 'buy some cheese' on internal:attr=[placeholder="What needs to be done?"i]
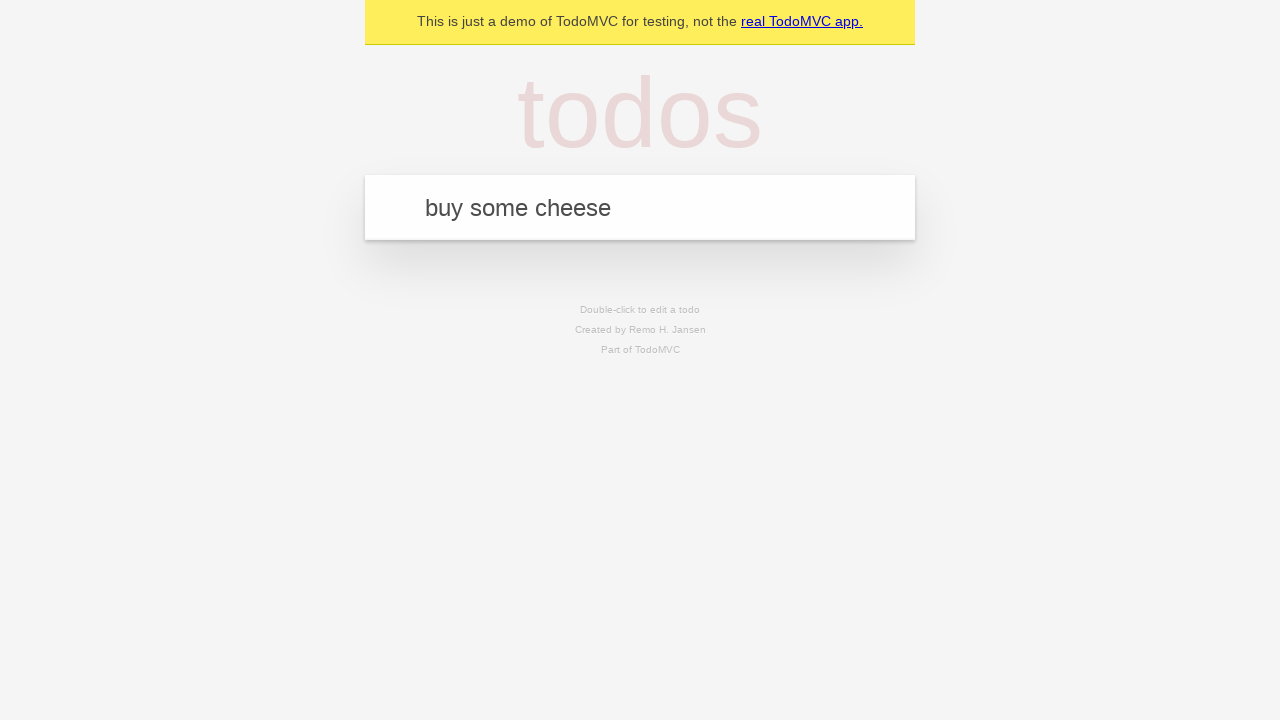

Pressed Enter to create todo 'buy some cheese' on internal:attr=[placeholder="What needs to be done?"i]
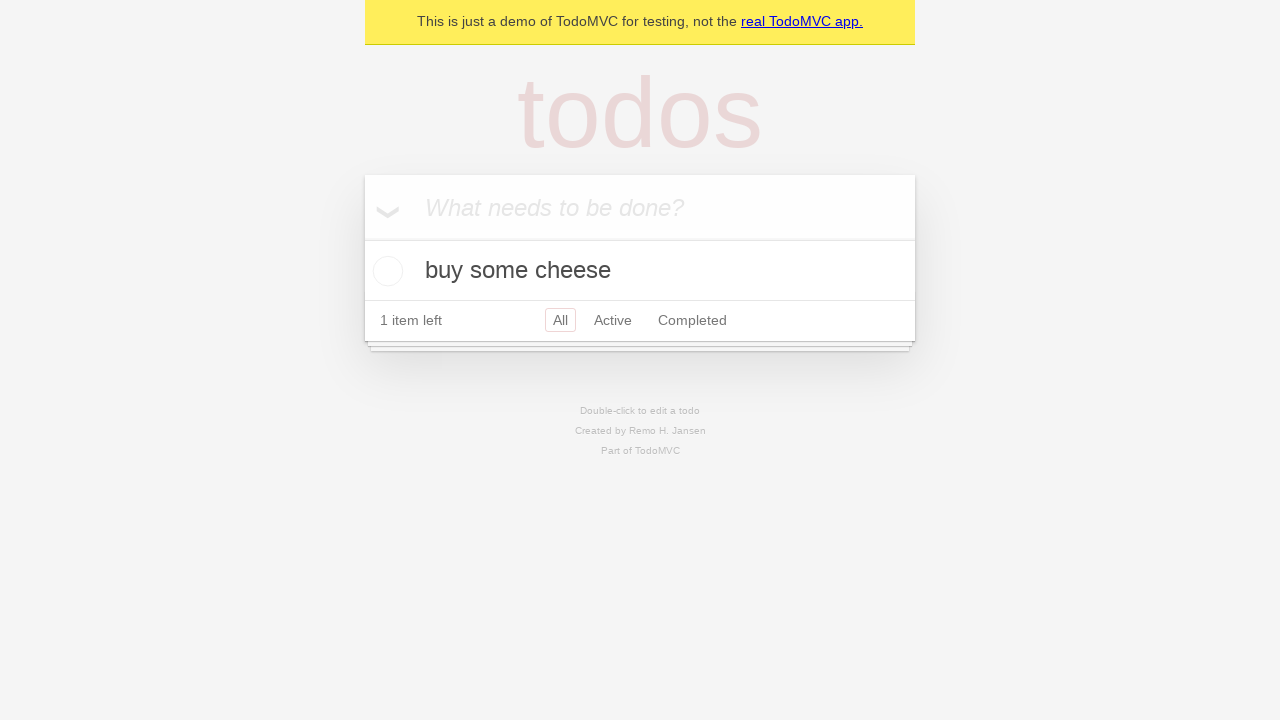

Filled todo input with 'feed the cat' on internal:attr=[placeholder="What needs to be done?"i]
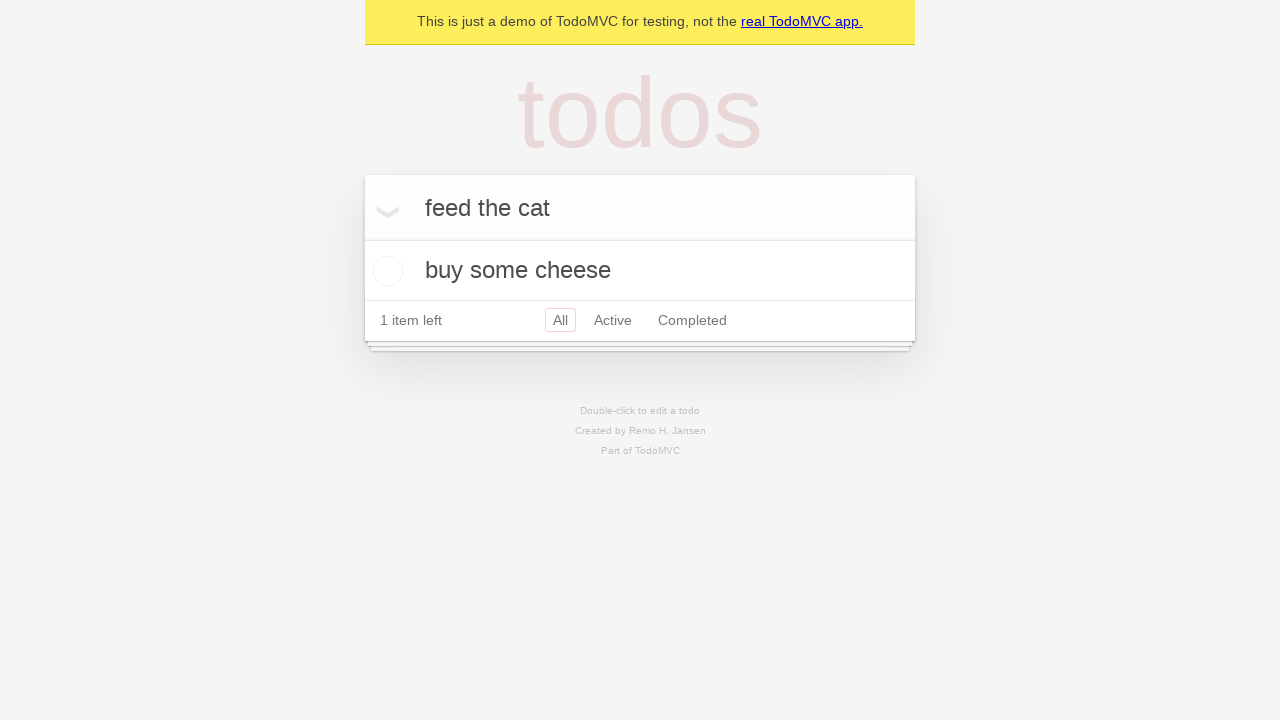

Pressed Enter to create todo 'feed the cat' on internal:attr=[placeholder="What needs to be done?"i]
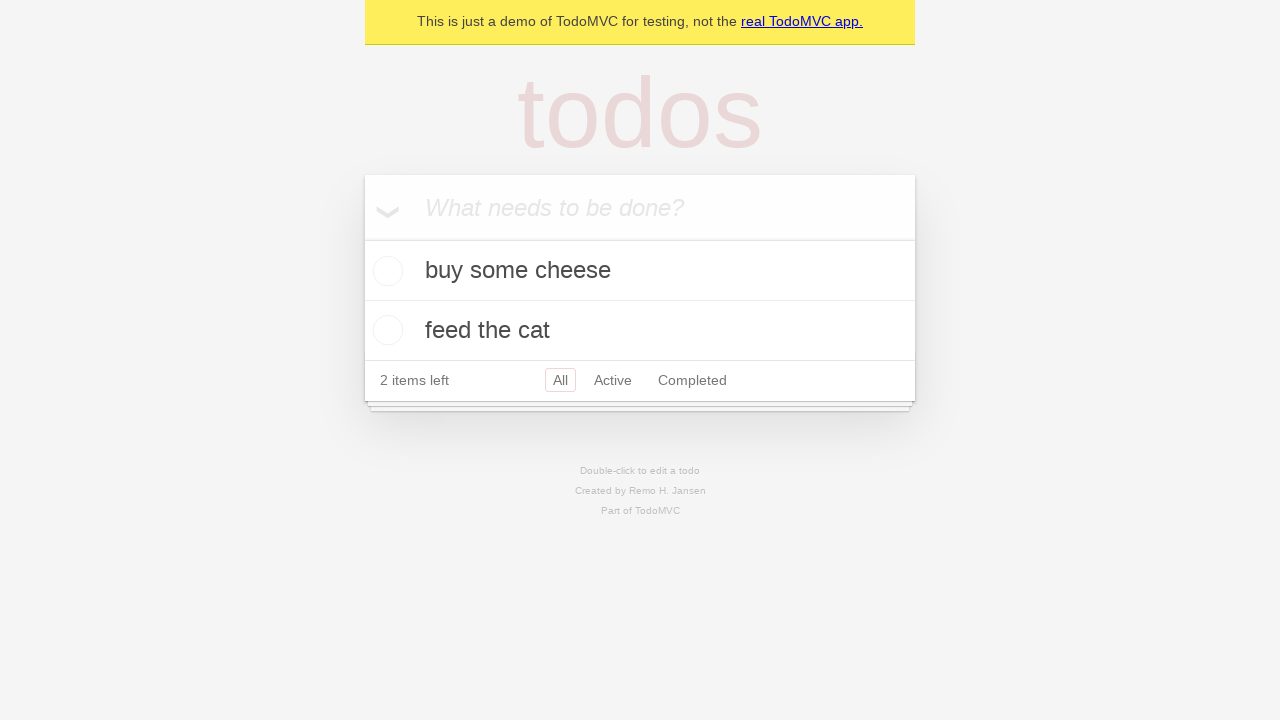

Filled todo input with 'book a doctors appointment' on internal:attr=[placeholder="What needs to be done?"i]
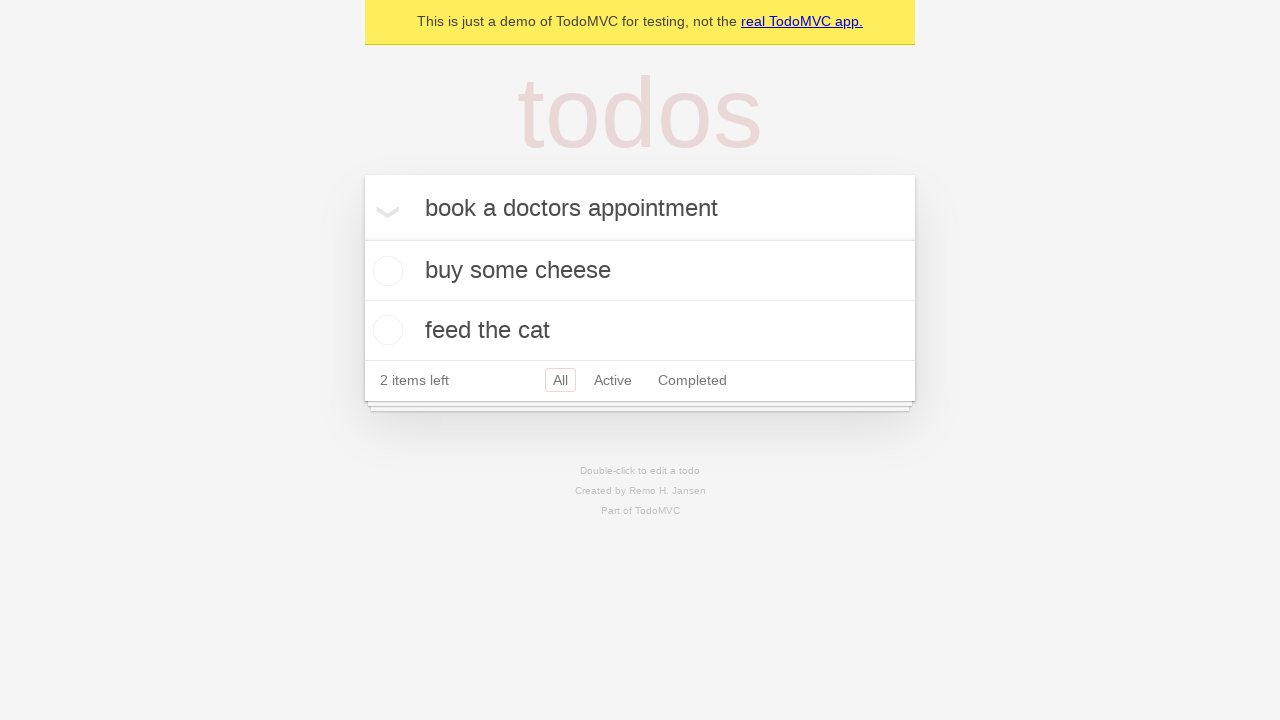

Pressed Enter to create todo 'book a doctors appointment' on internal:attr=[placeholder="What needs to be done?"i]
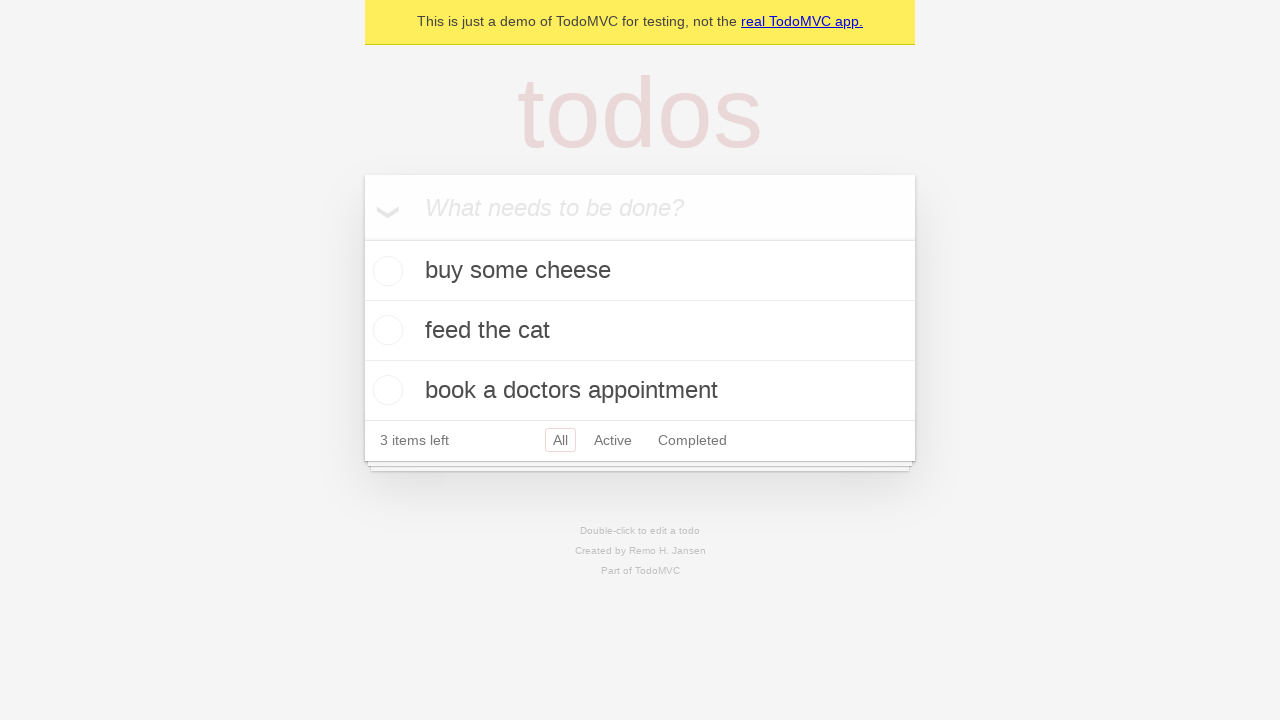

Double-clicked second todo item to enter edit mode at (640, 331) on internal:testid=[data-testid="todo-item"s] >> nth=1
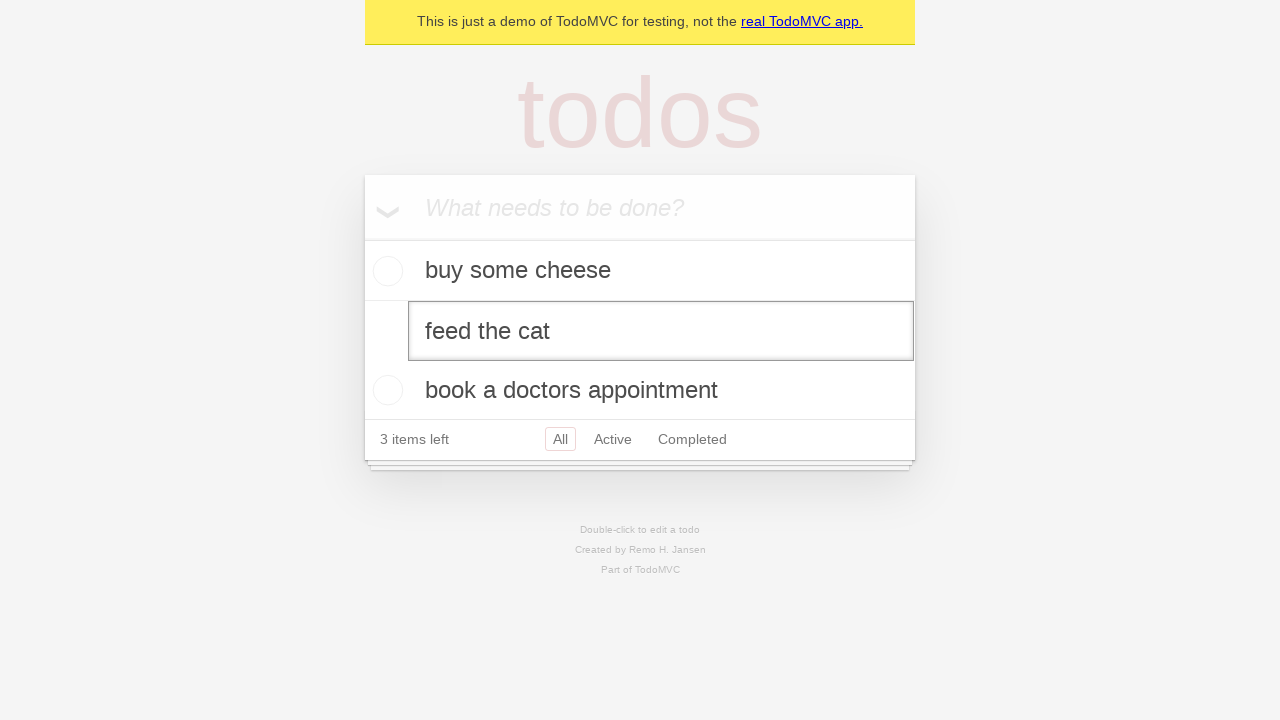

Filled edit input with text containing leading and trailing whitespace on internal:testid=[data-testid="todo-item"s] >> nth=1 >> internal:role=textbox[nam
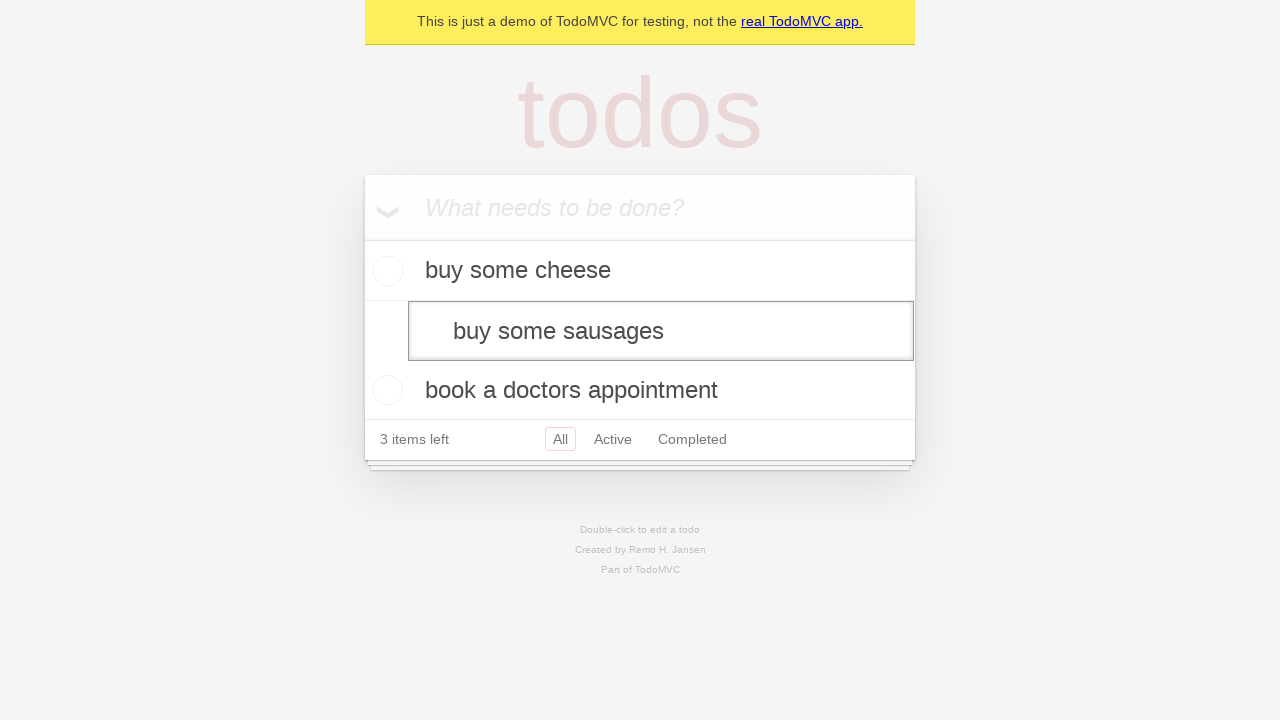

Pressed Enter to confirm edit and verify text is trimmed on internal:testid=[data-testid="todo-item"s] >> nth=1 >> internal:role=textbox[nam
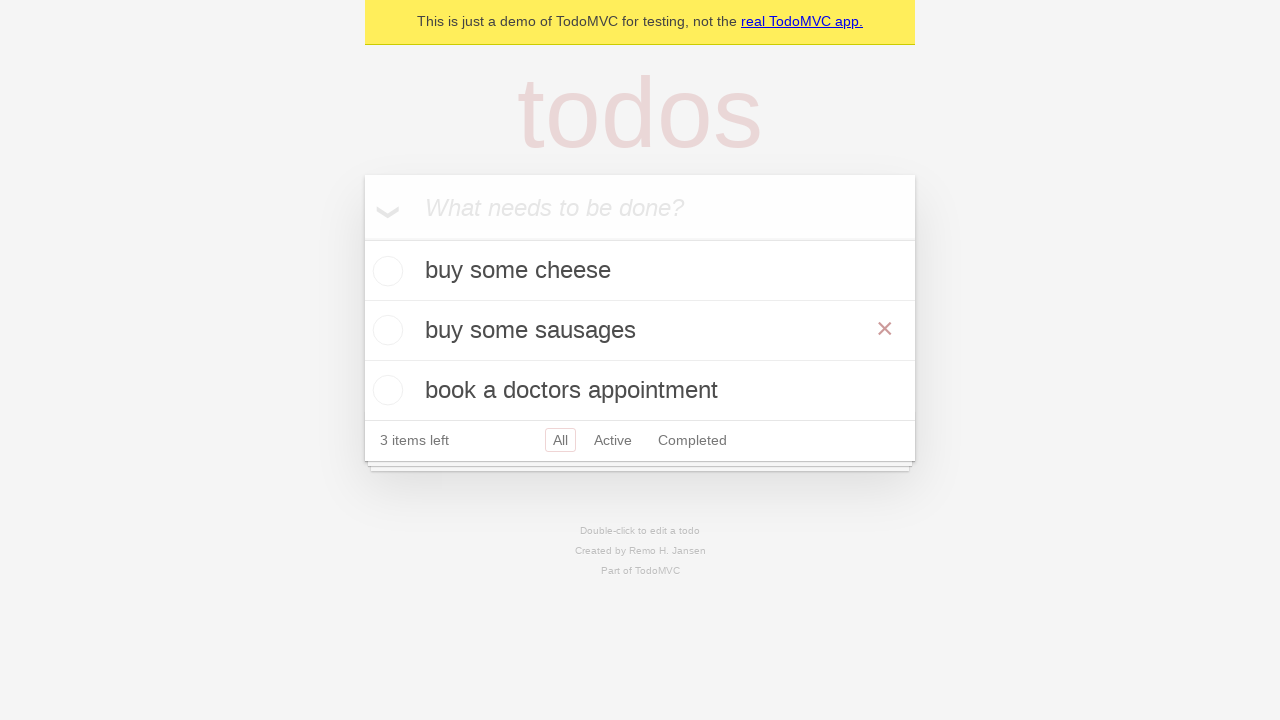

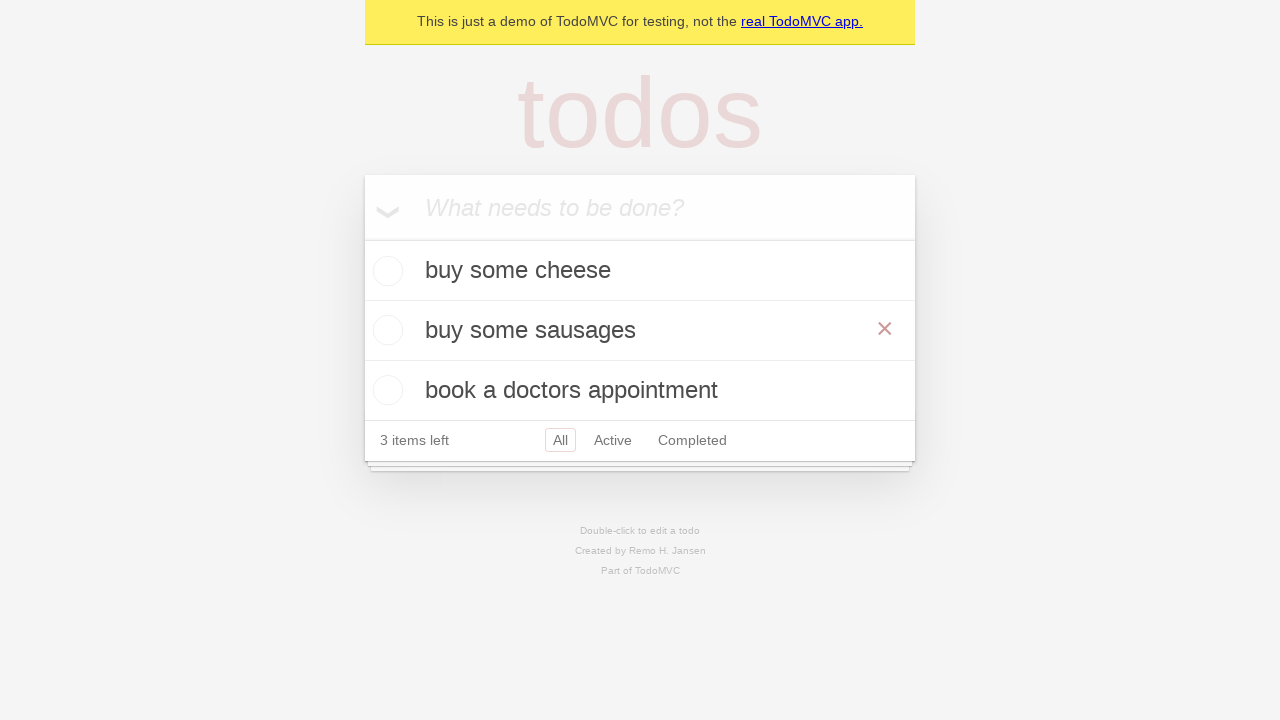